Tests that other controls are hidden when editing a todo item

Starting URL: https://demo.playwright.dev/todomvc

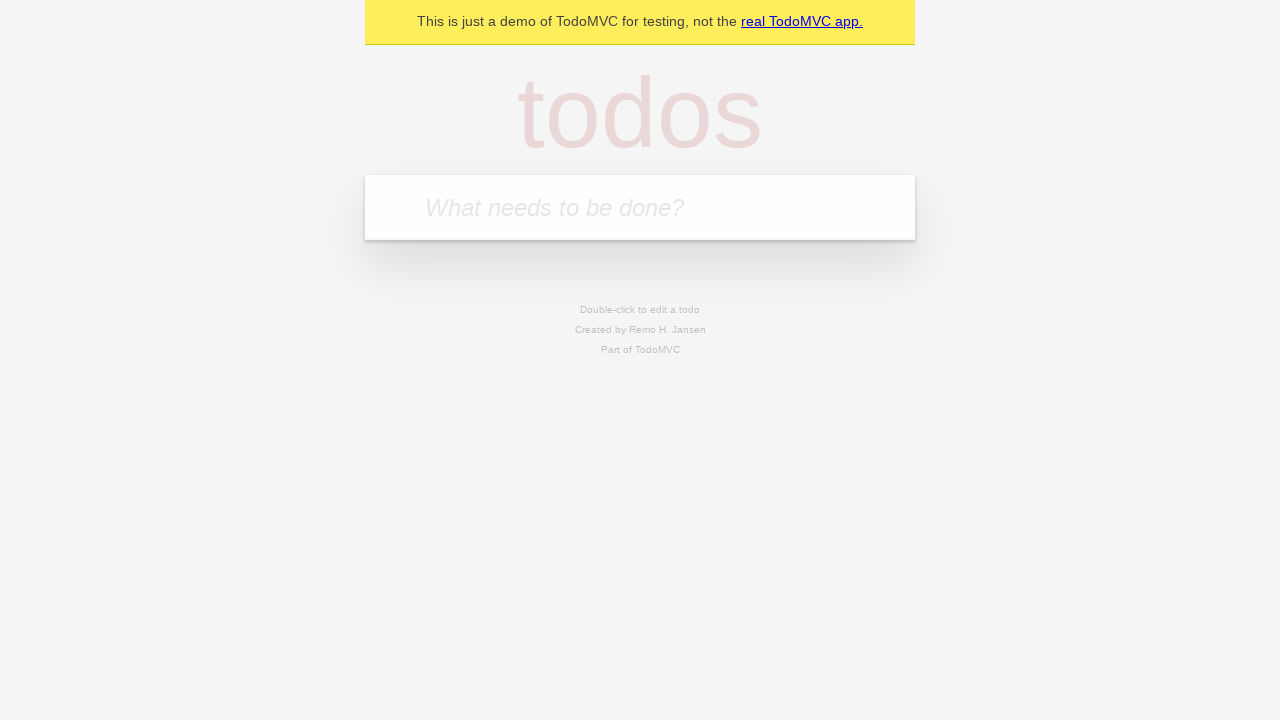

Filled new todo input with 'buy some cheese' on .new-todo
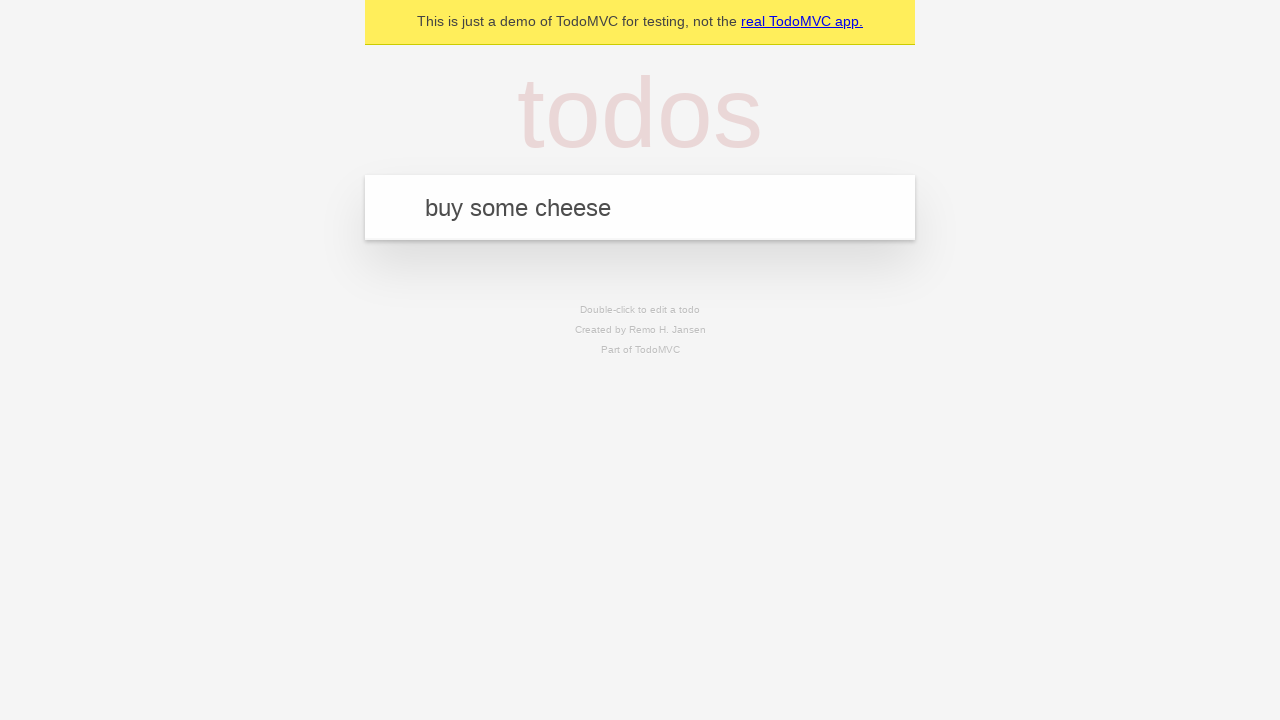

Pressed Enter to create first todo on .new-todo
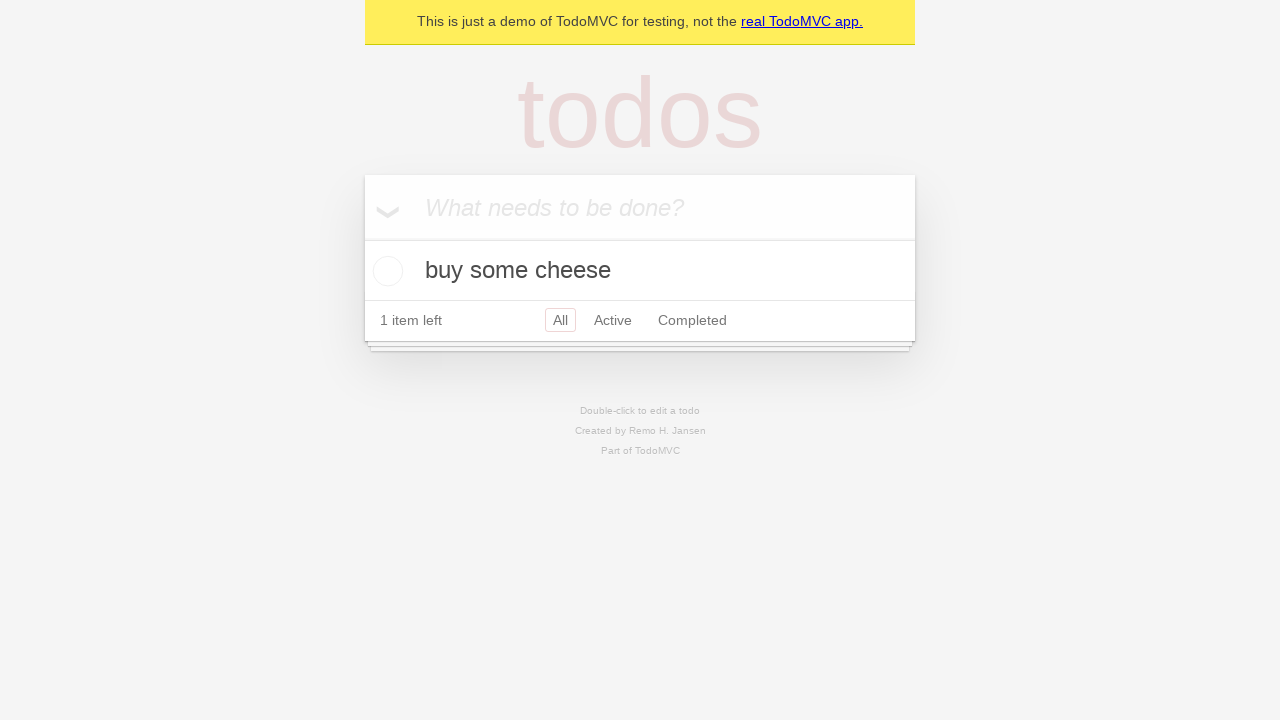

Filled new todo input with 'feed the cat' on .new-todo
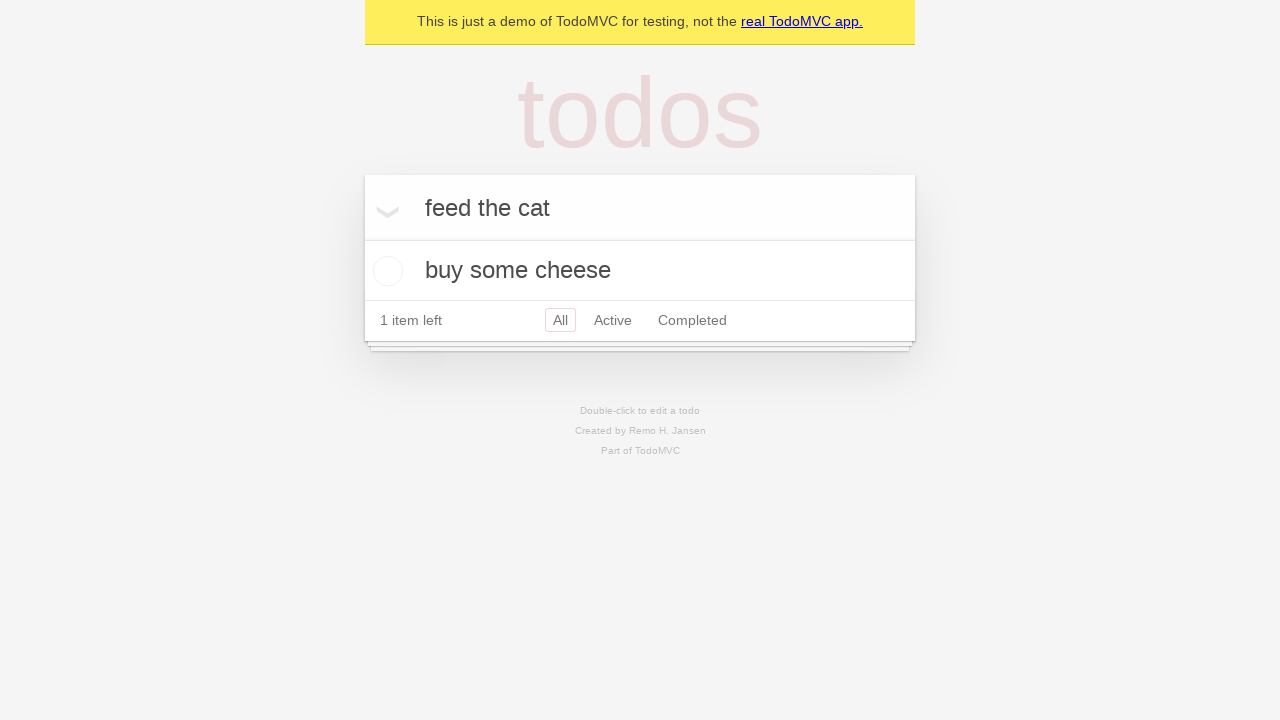

Pressed Enter to create second todo on .new-todo
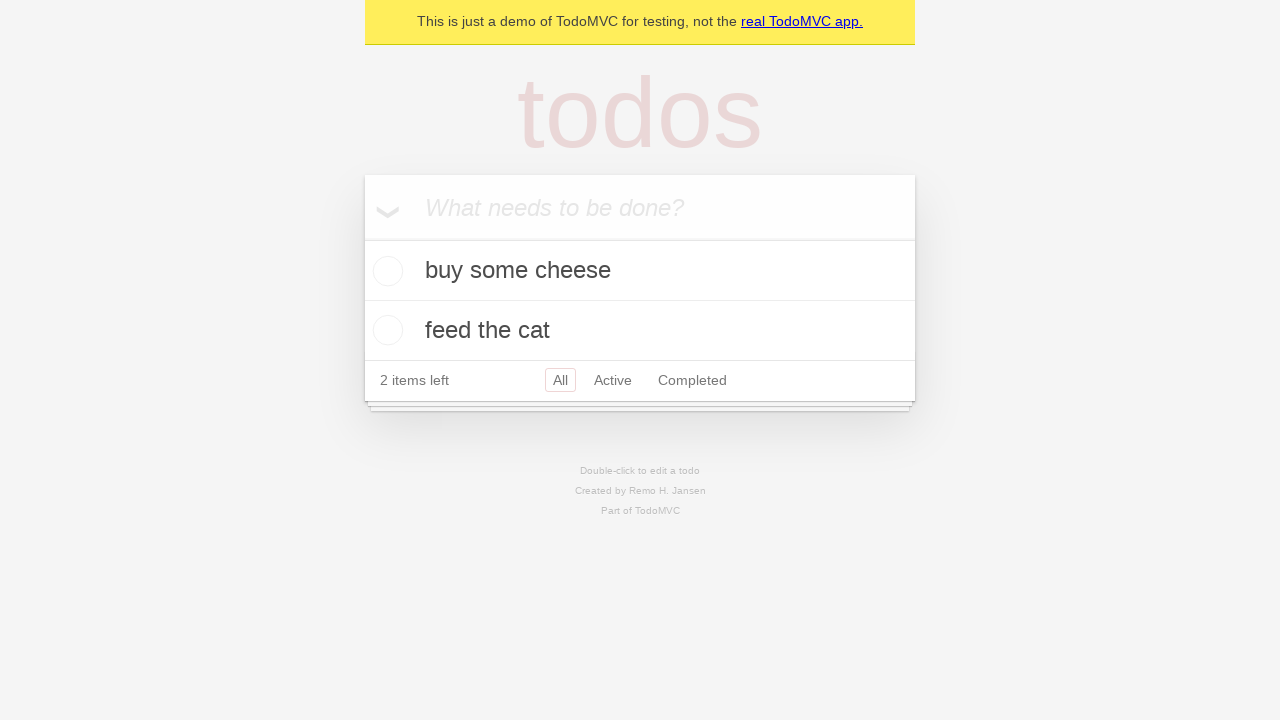

Filled new todo input with 'book a doctors appointment' on .new-todo
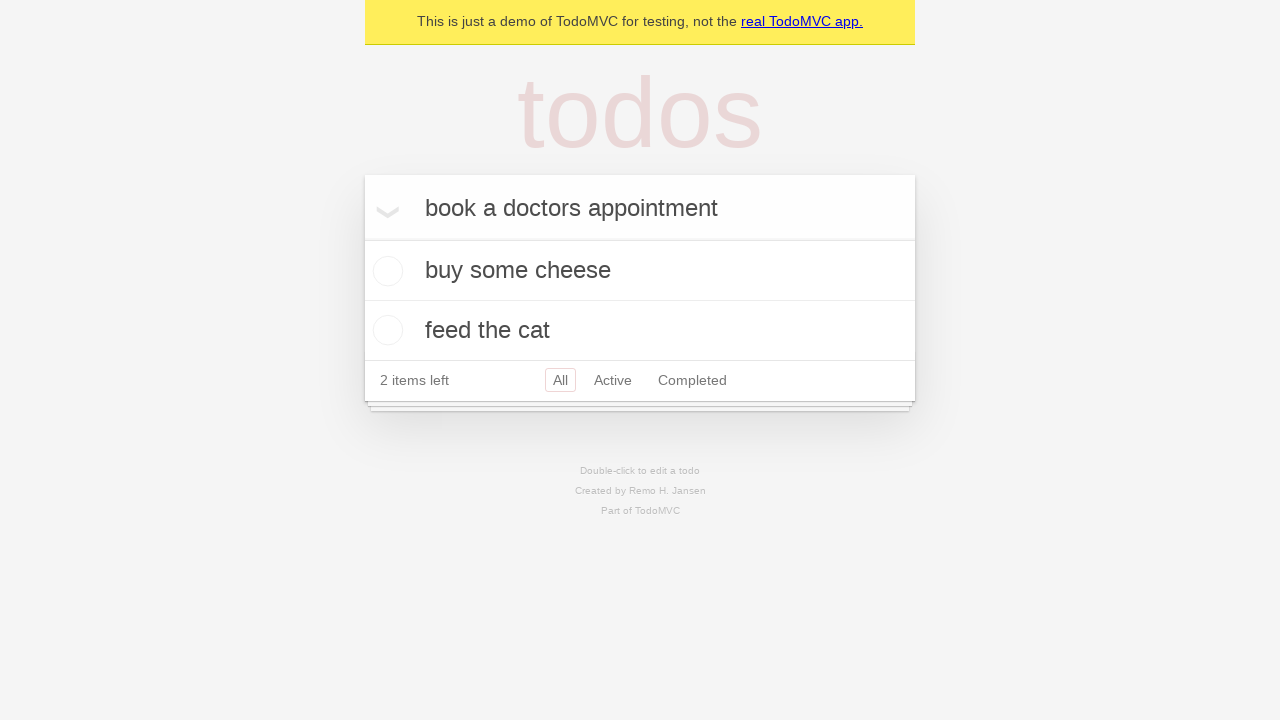

Pressed Enter to create third todo on .new-todo
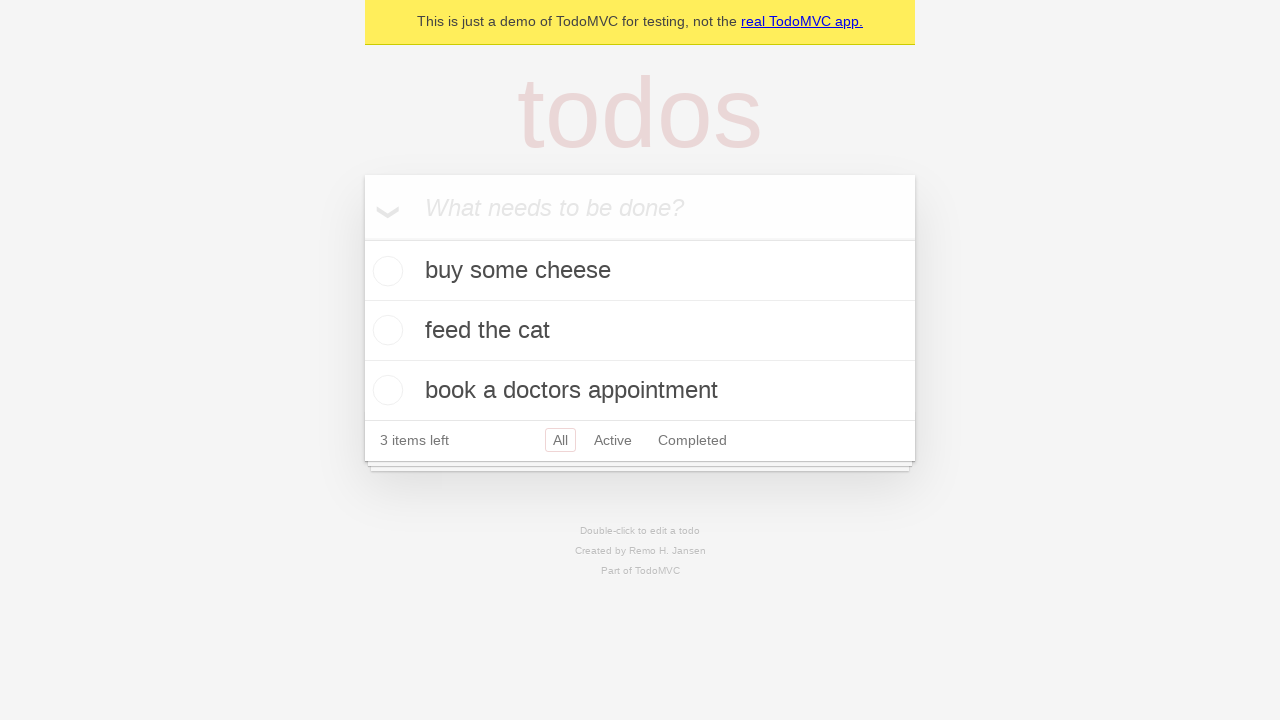

All three todos loaded
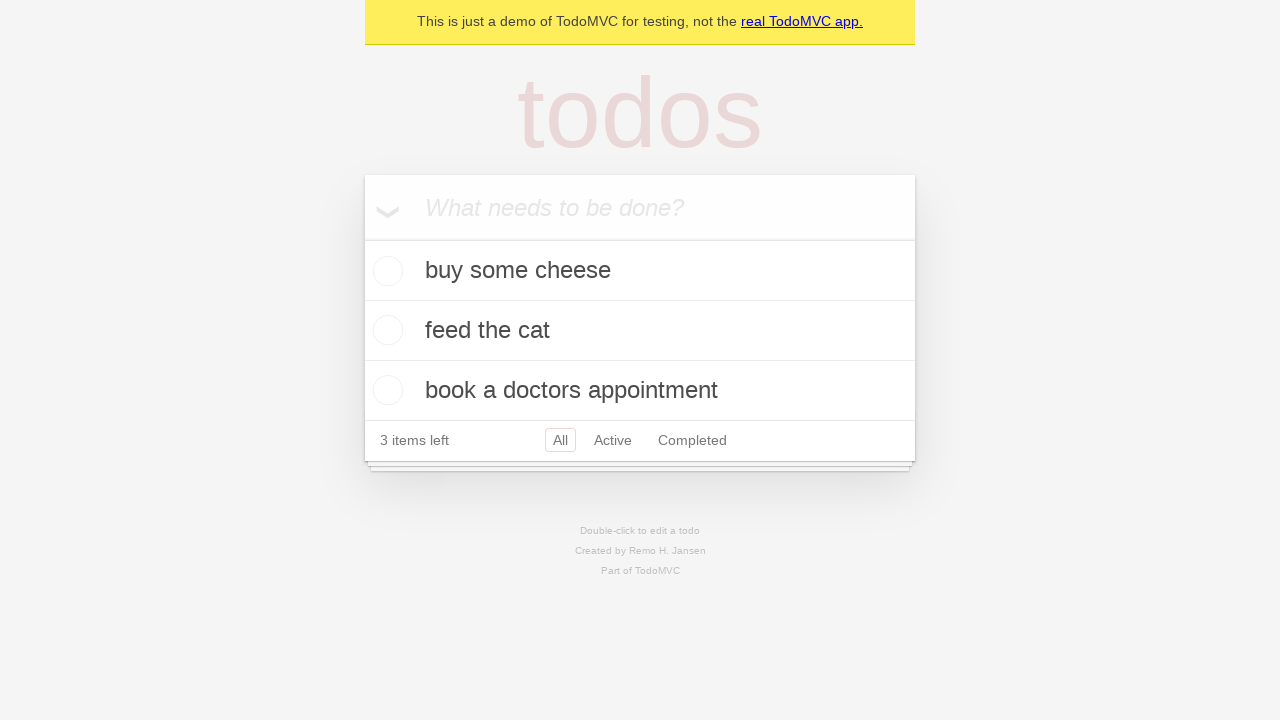

Double-clicked second todo to enter edit mode at (640, 331) on .todo-list li >> nth=1
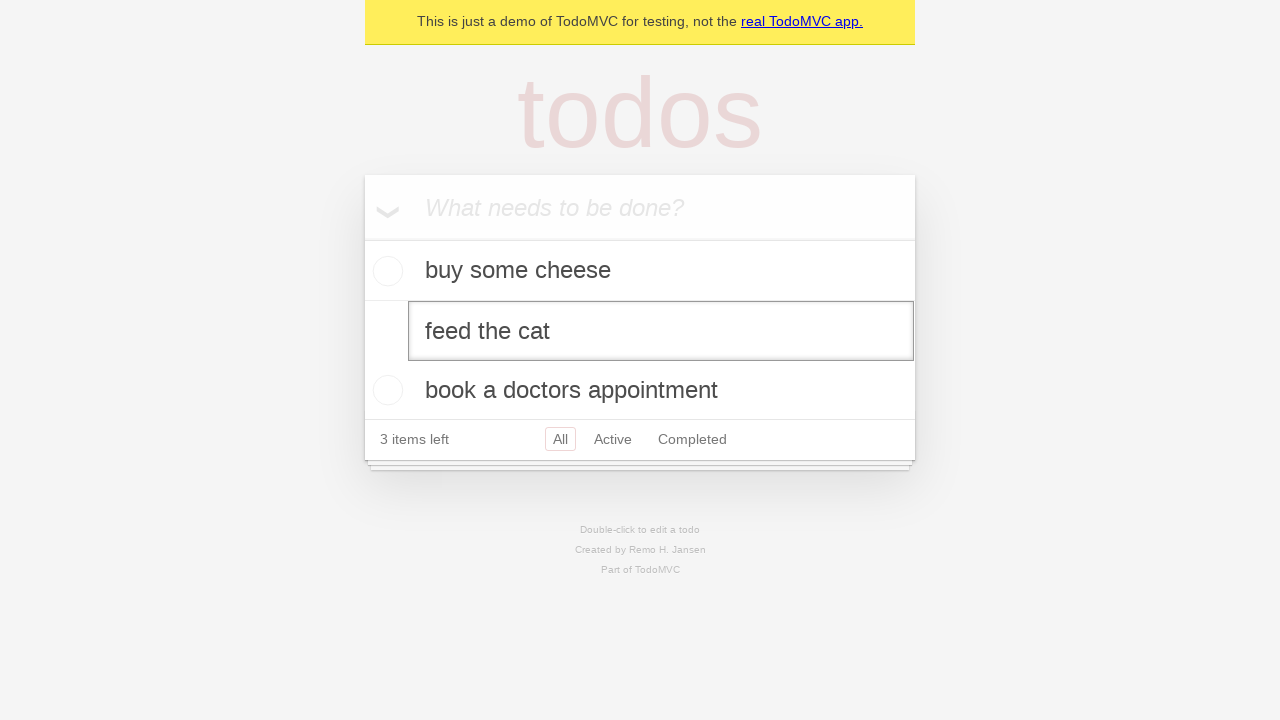

Edit input became visible for second todo
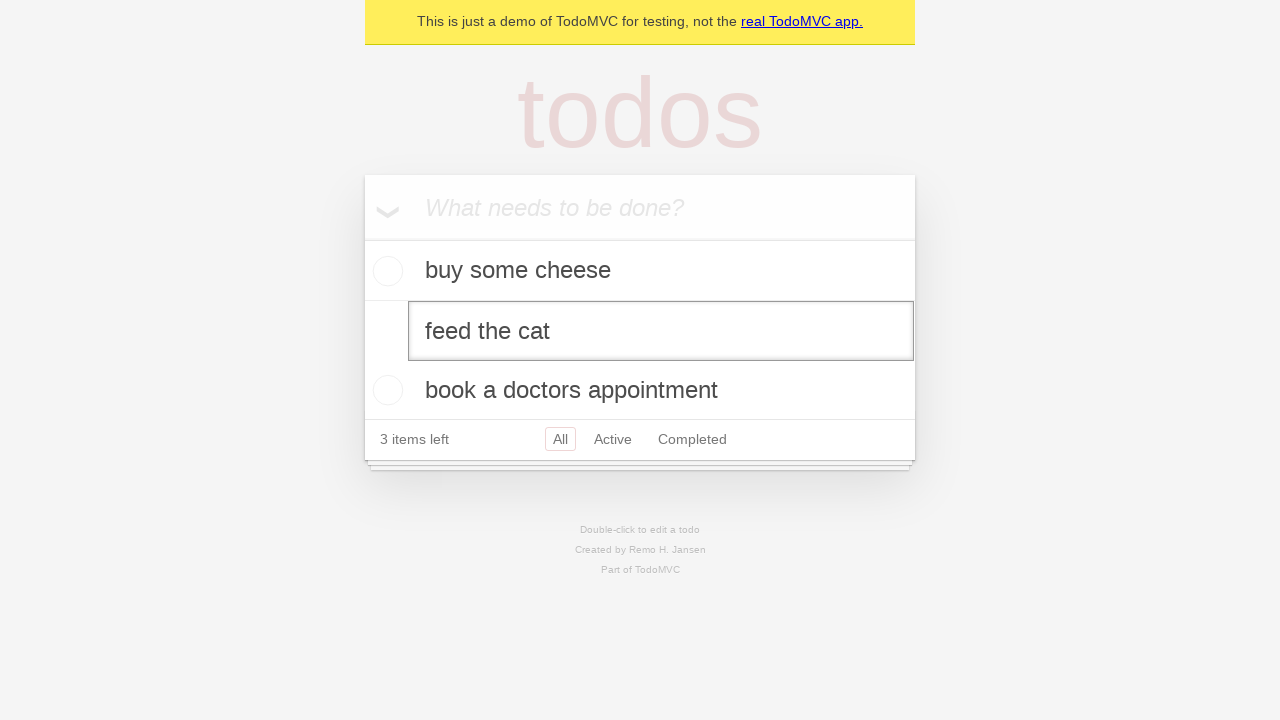

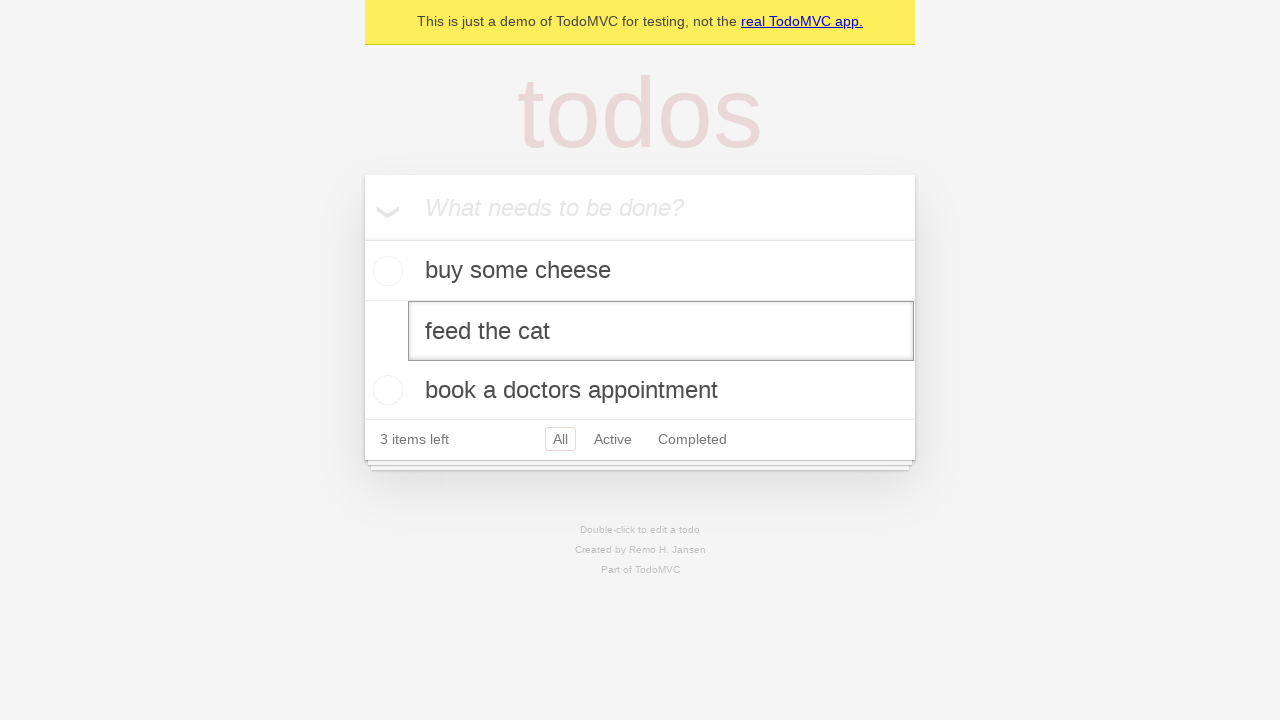